Tests pause command by clicking alert button and accepting the alert

Starting URL: http://omayo.blogspot.com

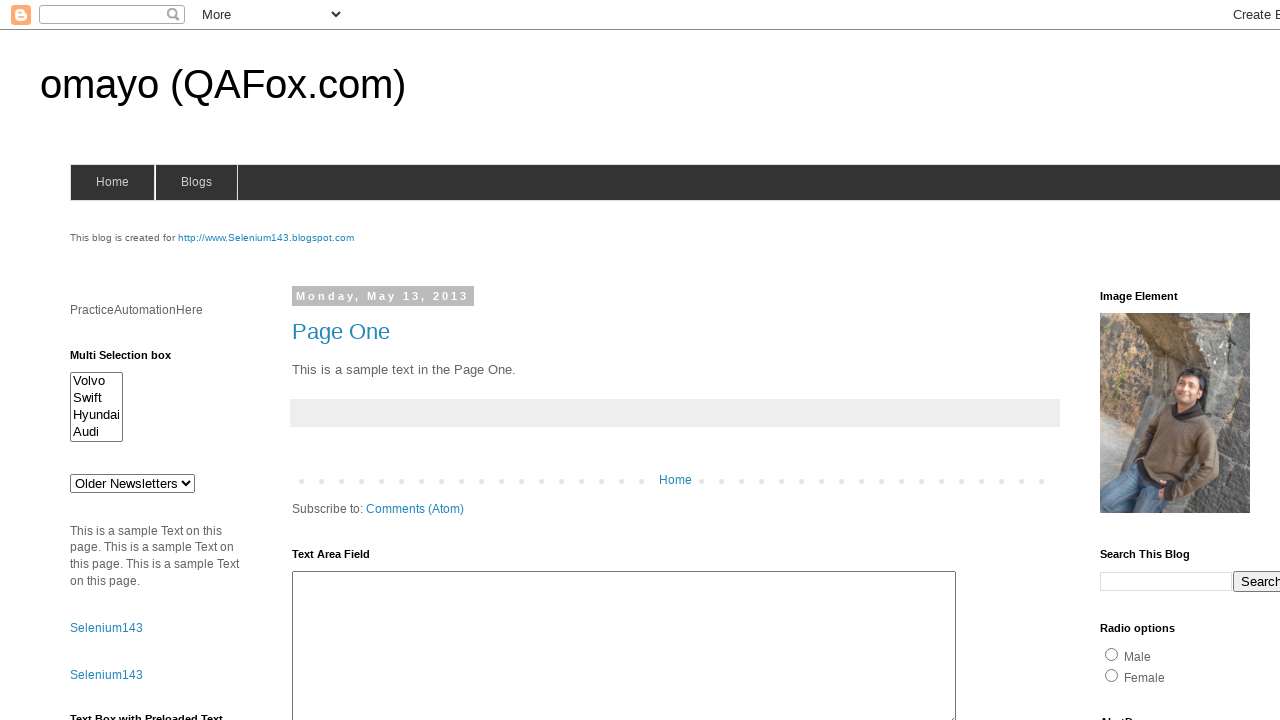

Scrolled to unordered list header
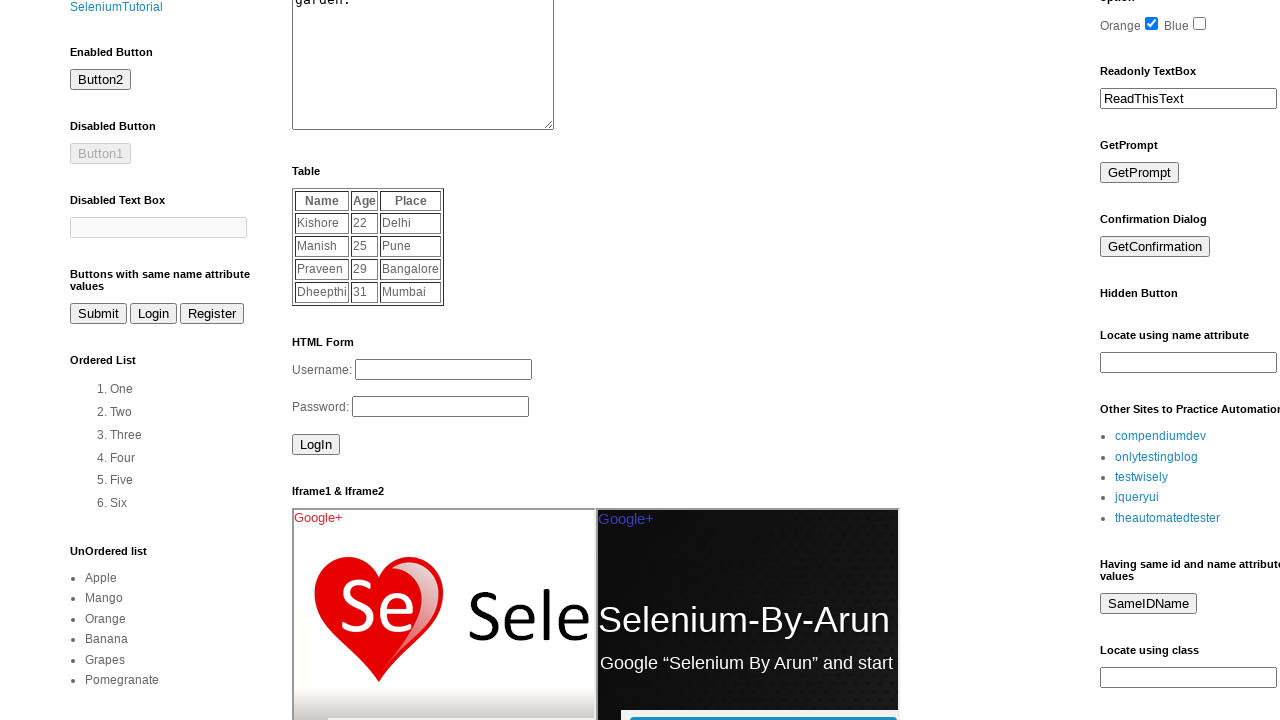

Clicked alert button at (155, 360) on #alert2
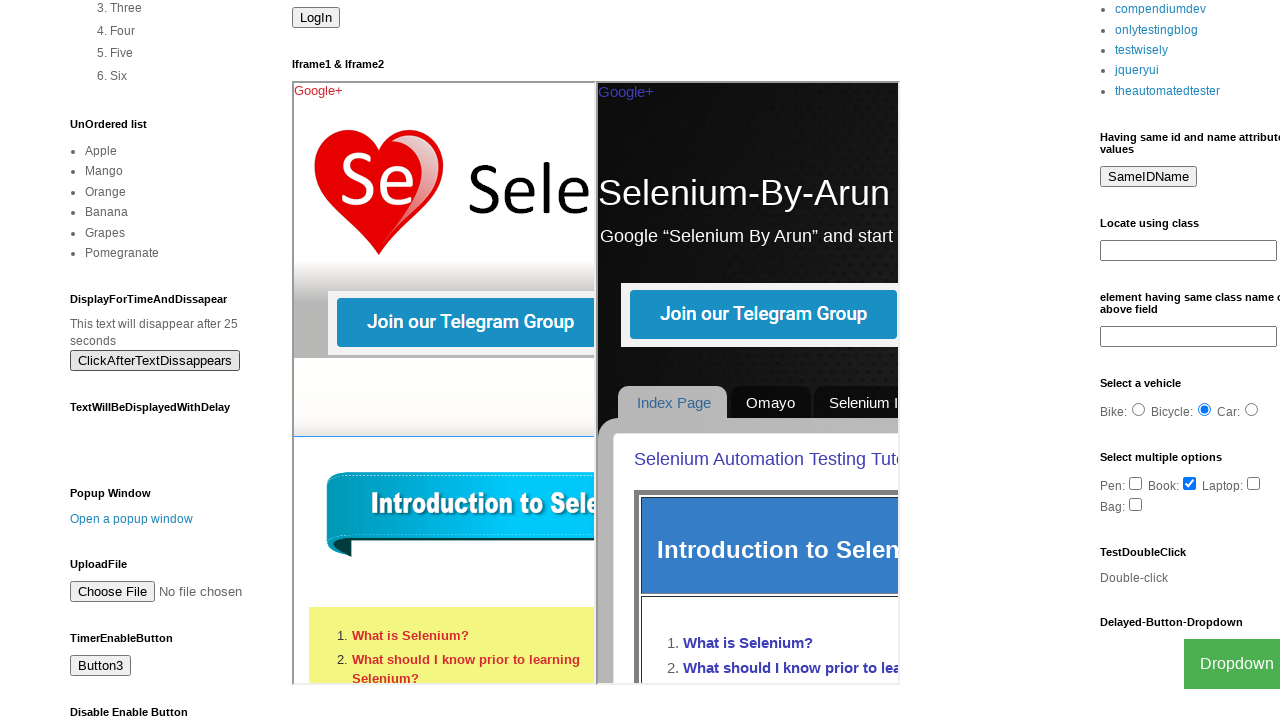

Accepted alert dialog
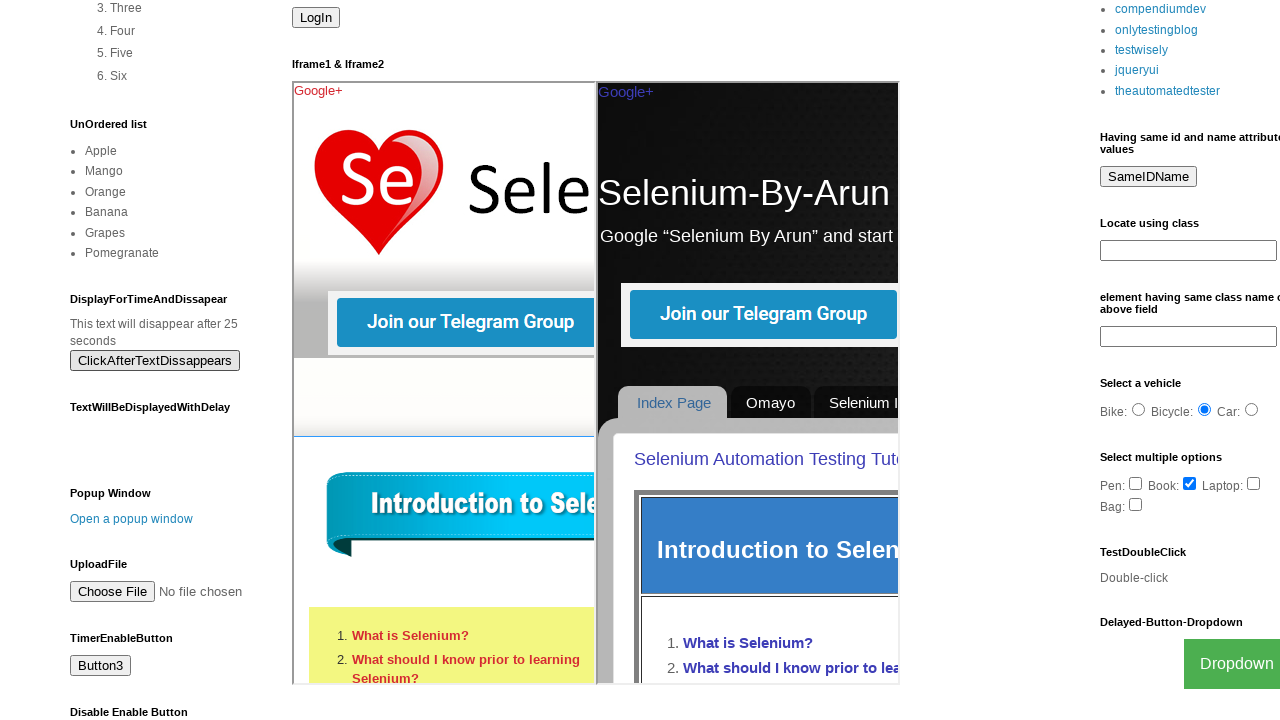

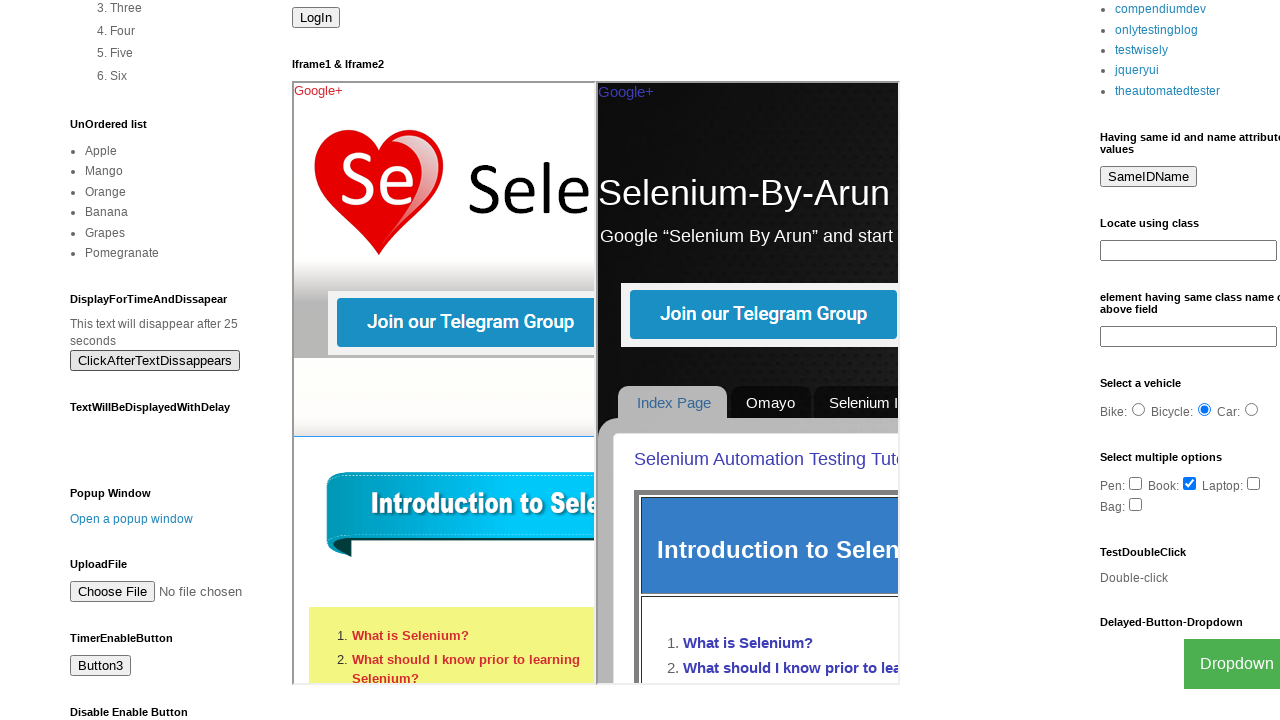